Tests dropdown list interaction on a registration form by locating the Skills dropdown, verifying its properties, and selecting an option by index.

Starting URL: http://demo.automationtesting.in/Register.html

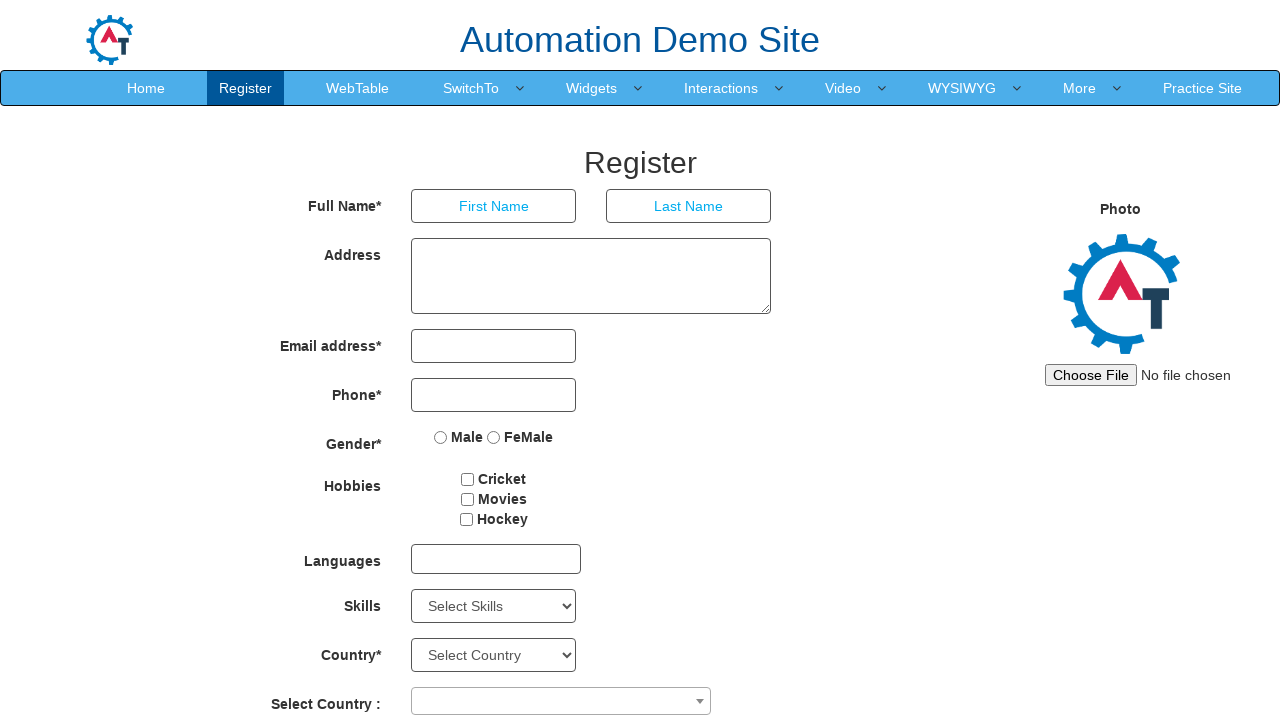

Navigated to registration form at http://demo.automationtesting.in/Register.html
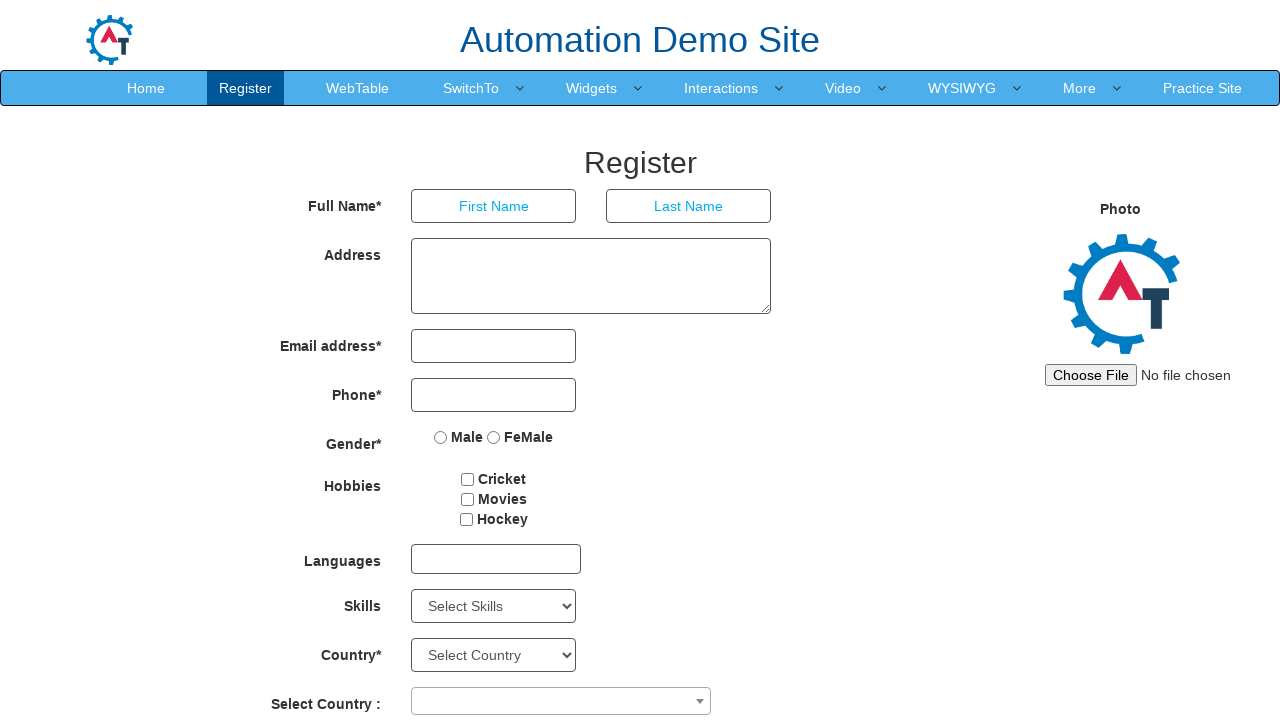

Skills dropdown element is now visible
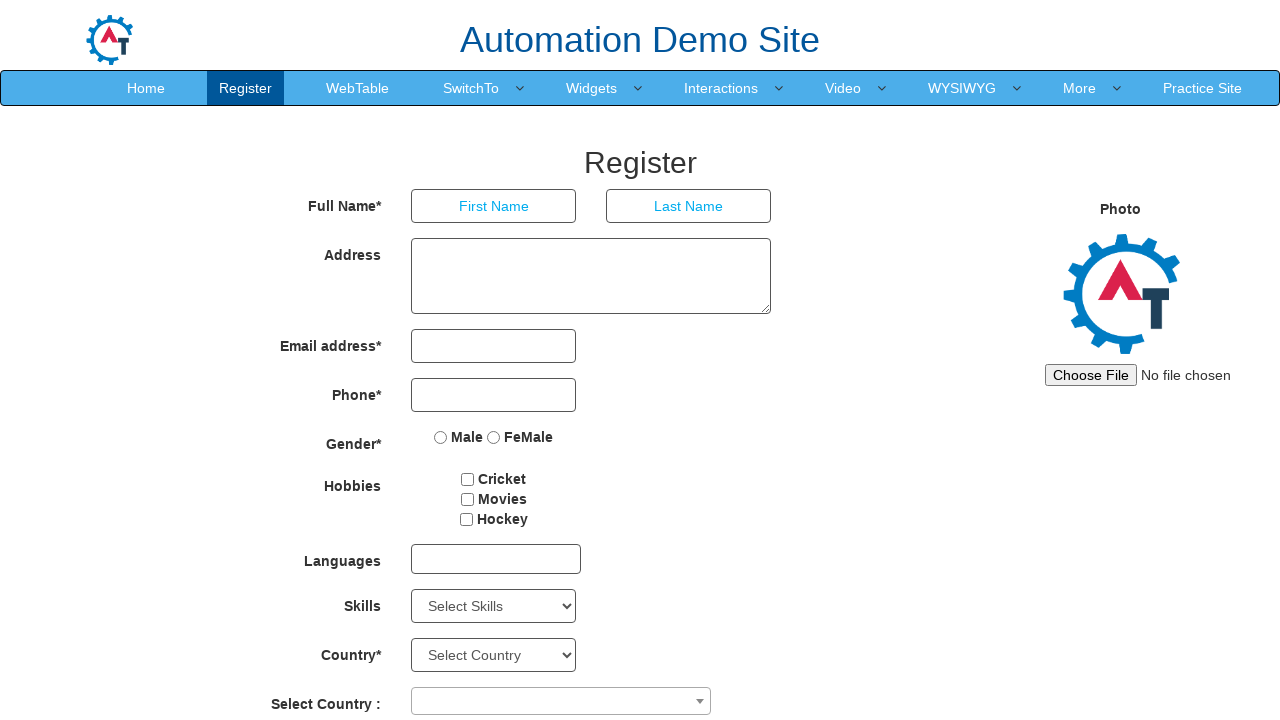

Selected option at index 4 from the Skills dropdown on #Skills
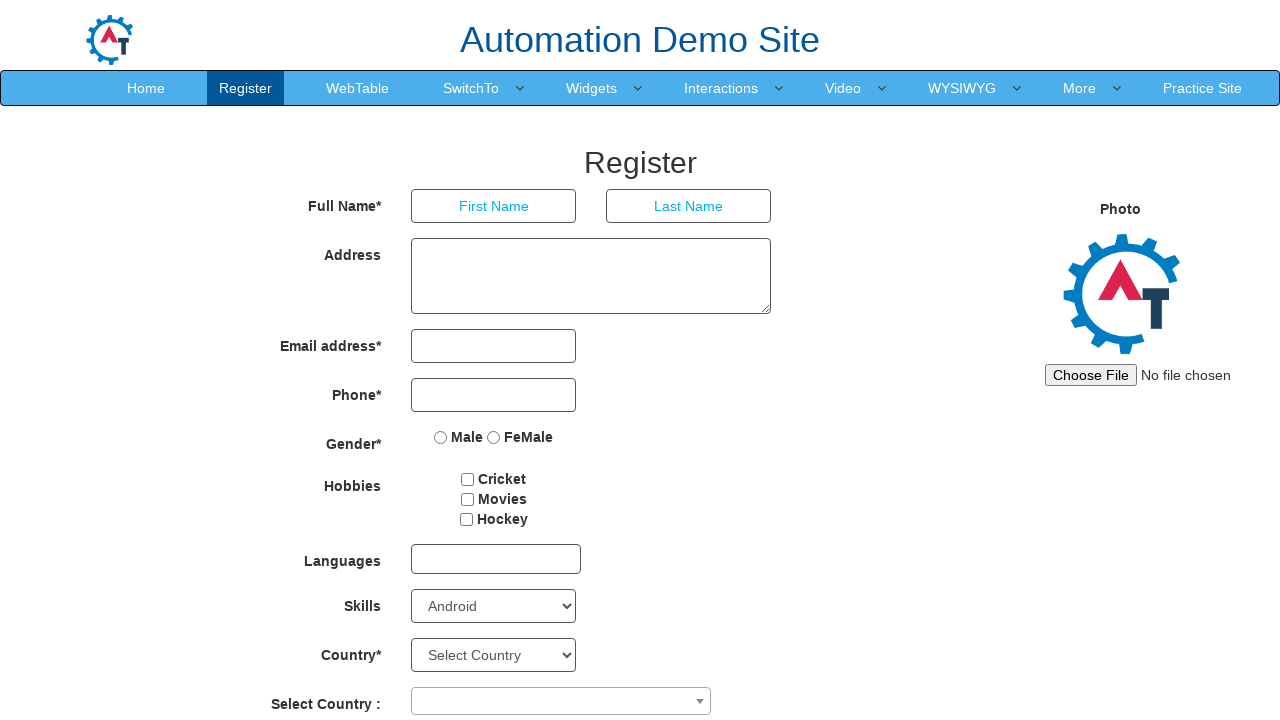

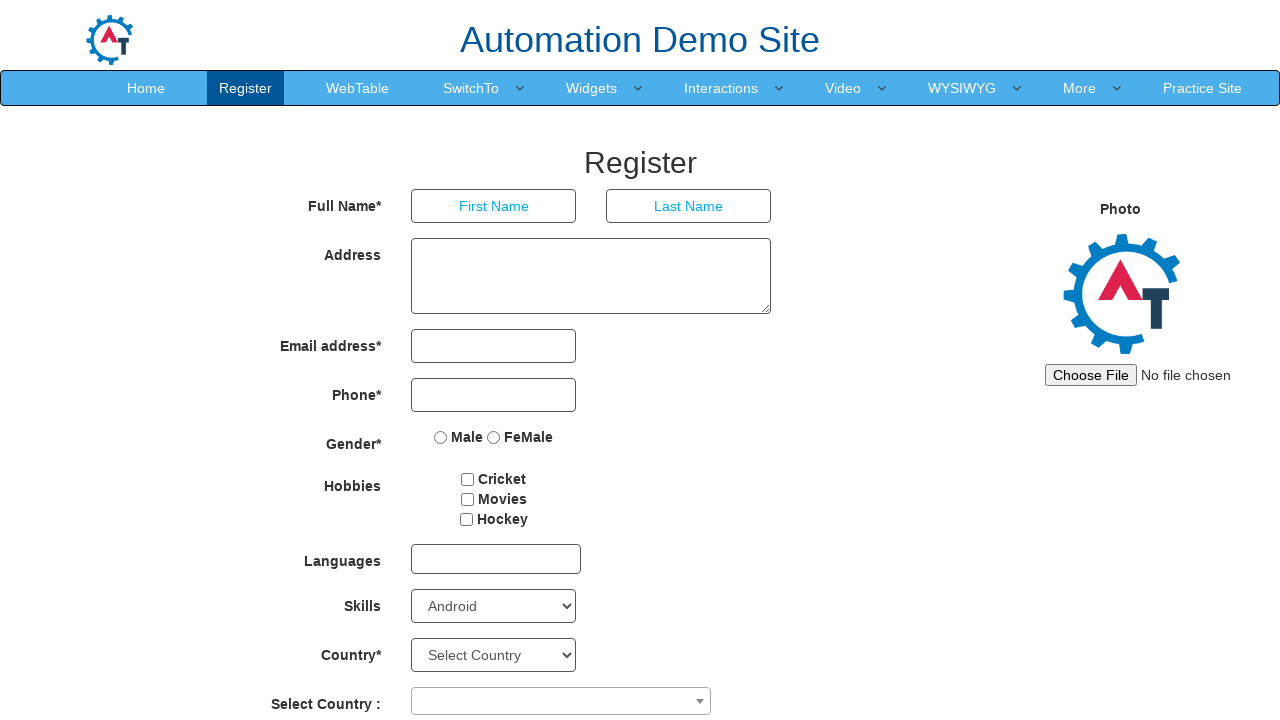